Tests dropdown selection on W3Schools by switching to iframe and selecting "Saab" option from the select element

Starting URL: https://www.w3schools.com/tags/tryit.asp?filename=tryhtml_select

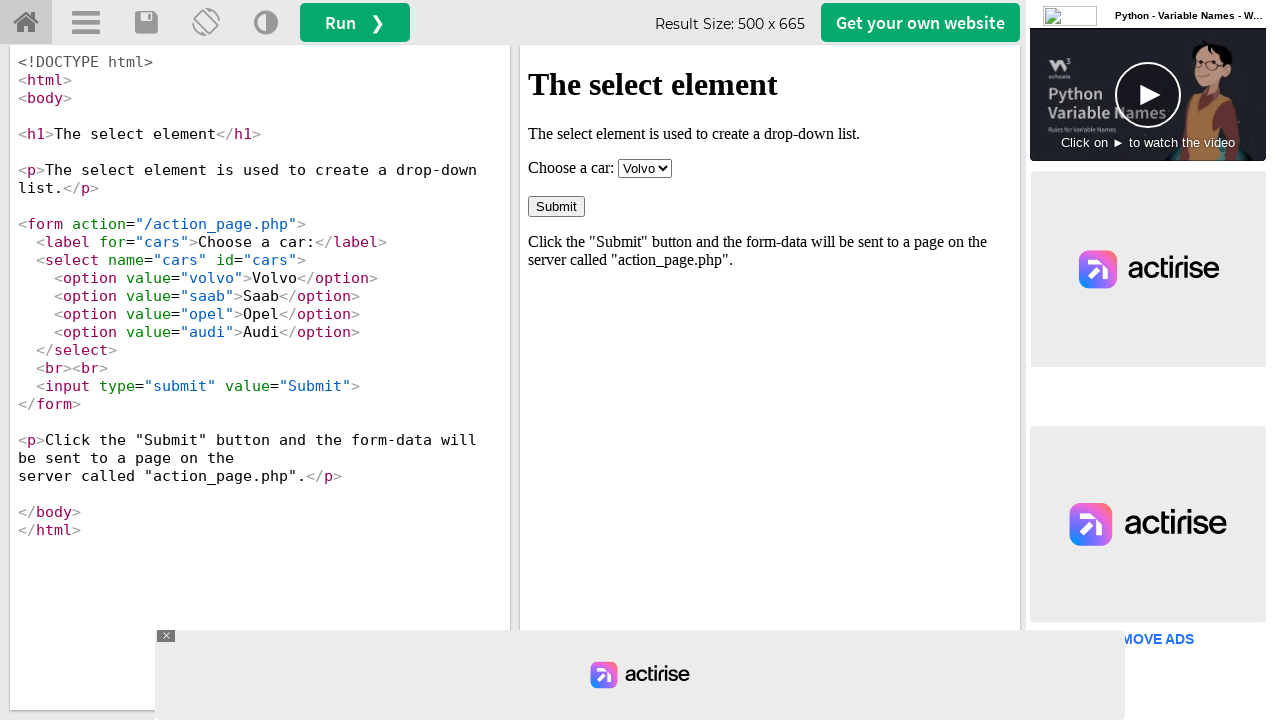

Located iframe with name 'iframeResult' containing the dropdown
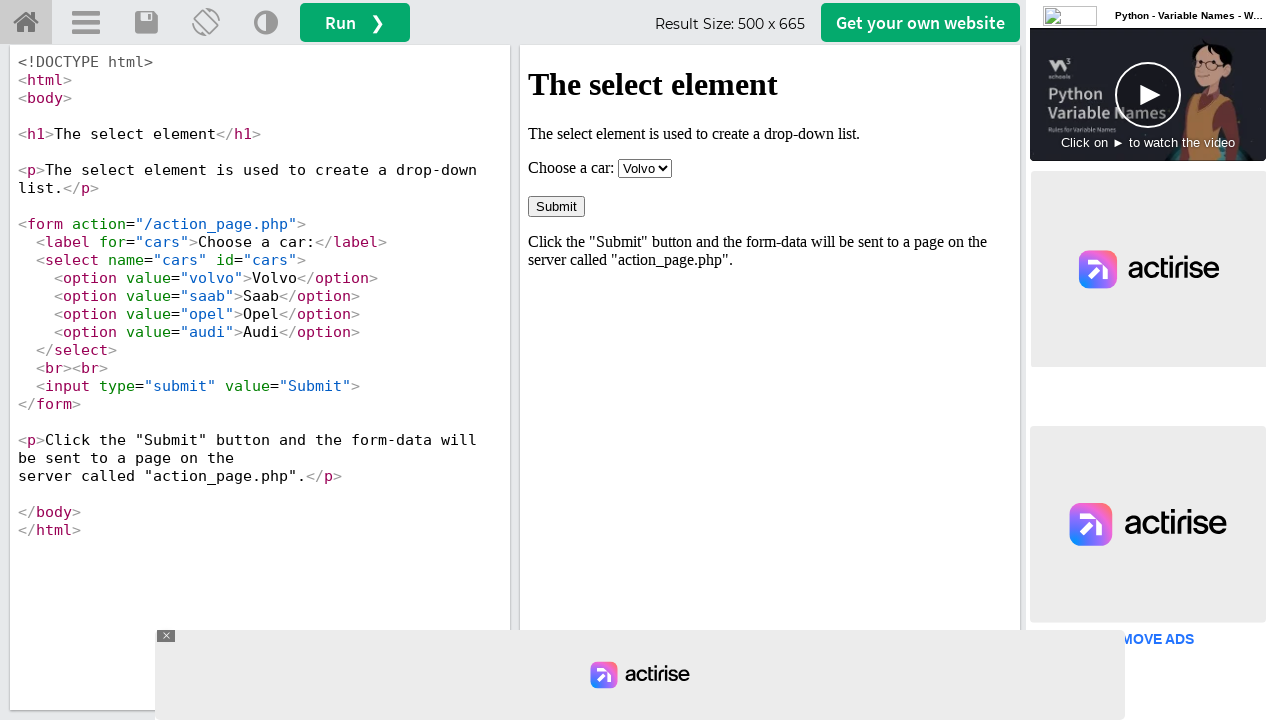

Selected 'Saab' option from the dropdown menu on iframe[name='iframeResult'] >> internal:control=enter-frame >> select
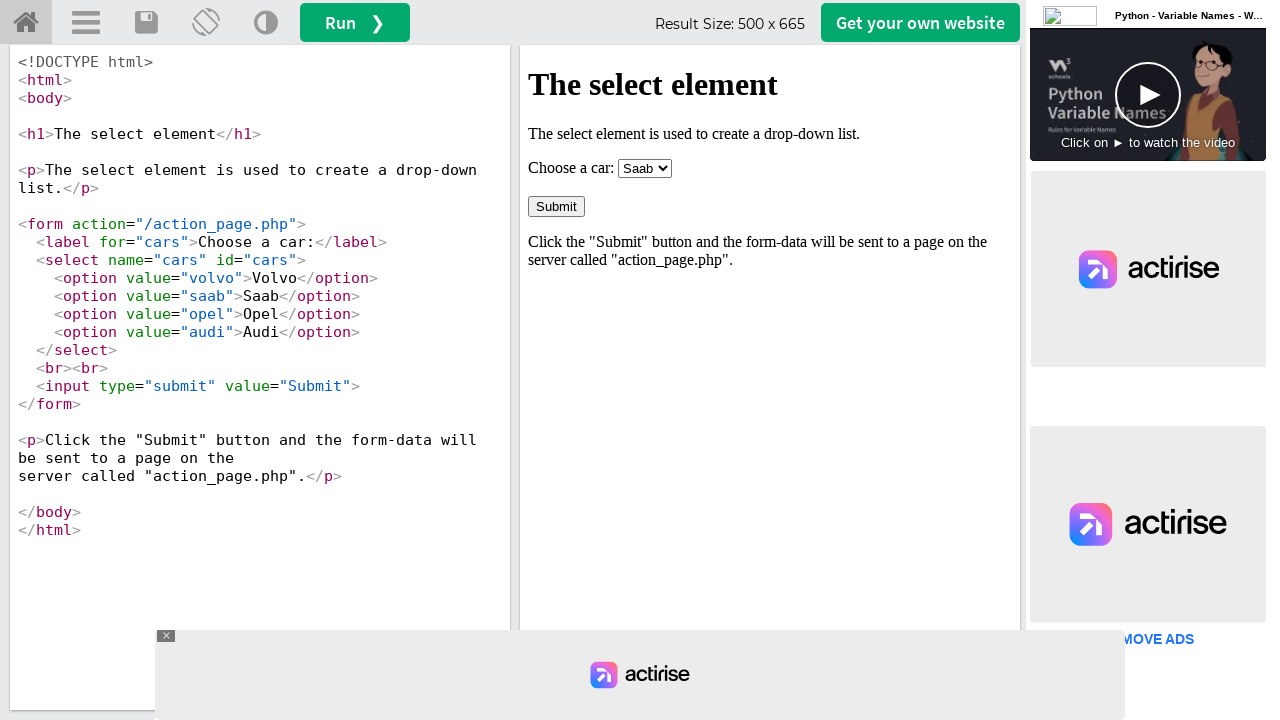

Retrieved the selected dropdown value
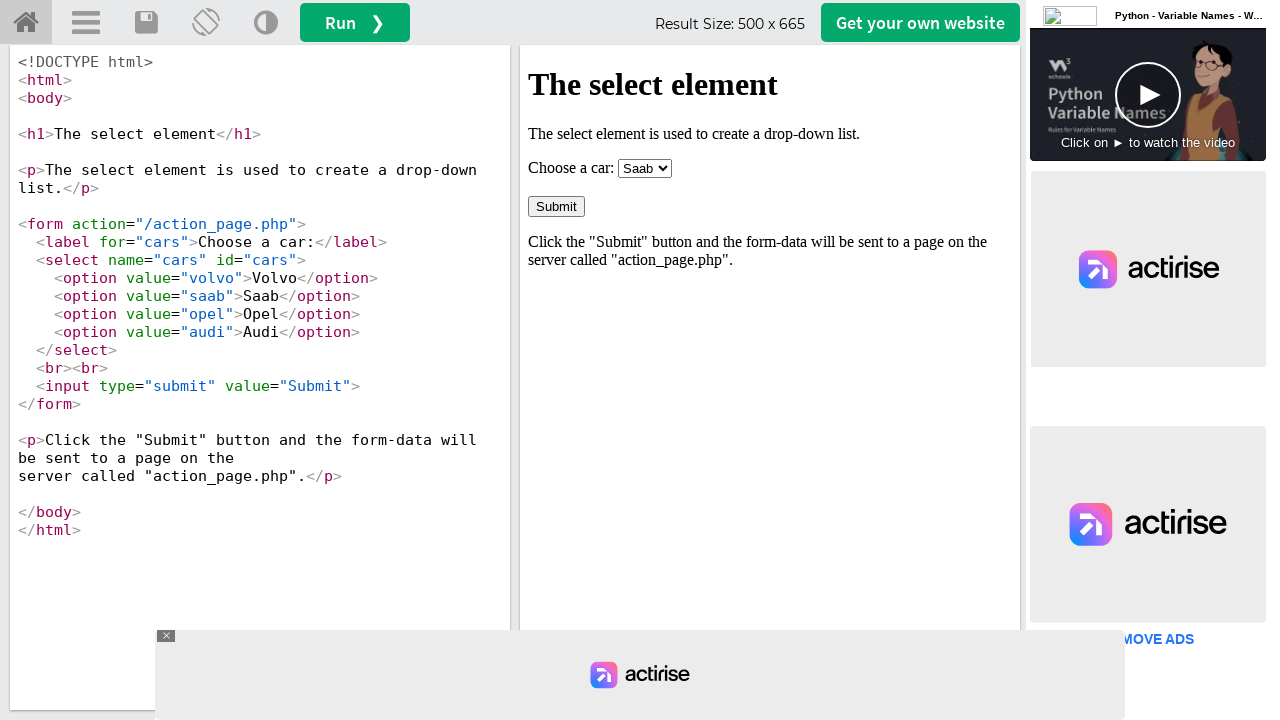

Verified that selected value equals 'saab'
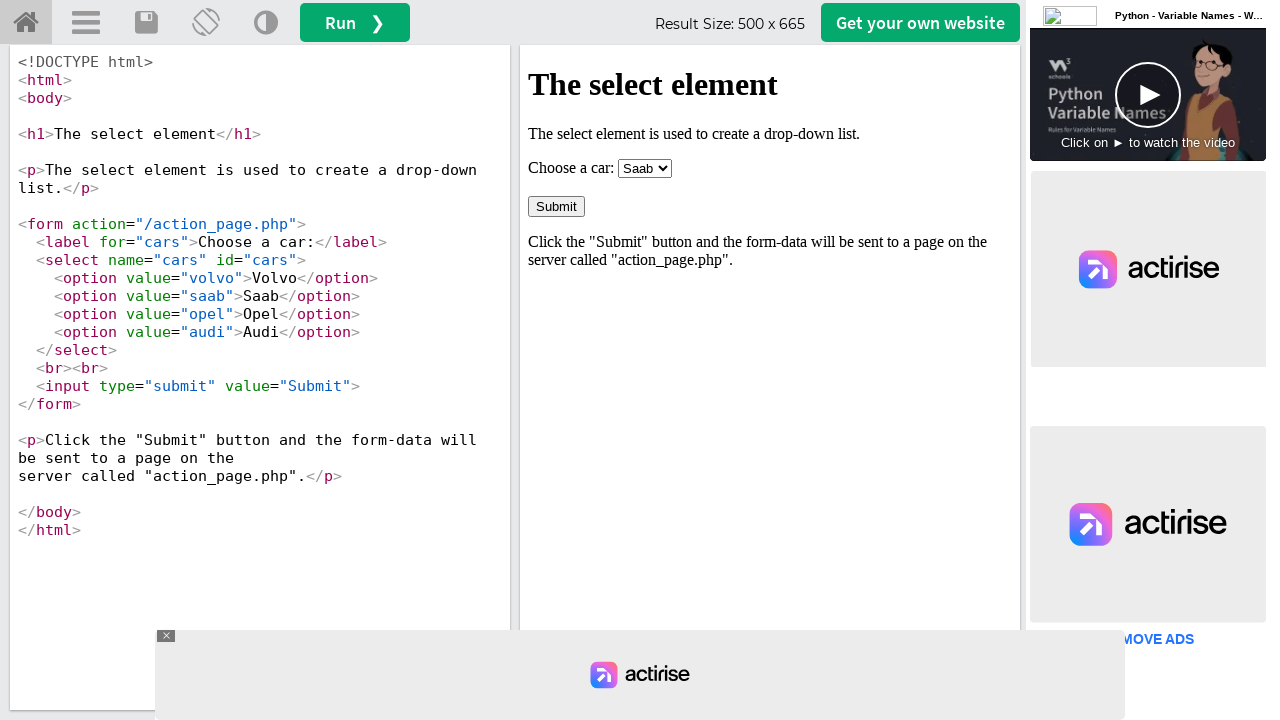

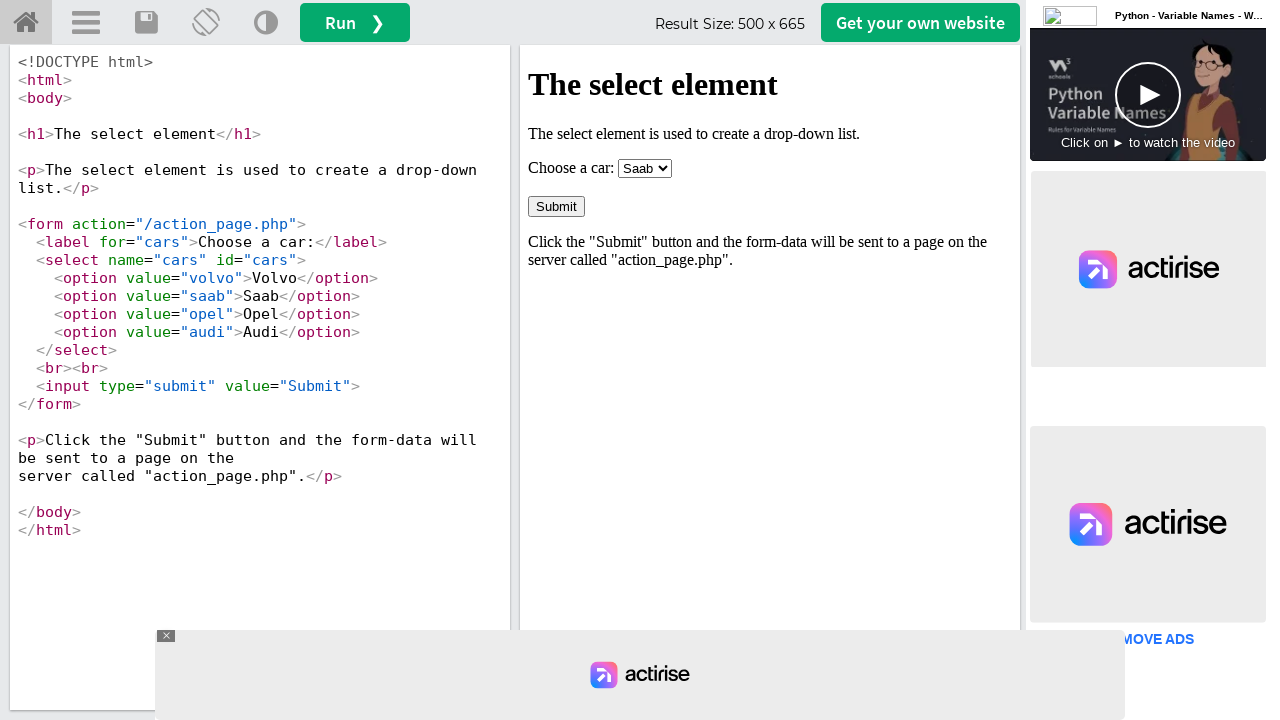